Tests click functionality by clicking on a button that is designed to be tricky to click

Starting URL: http://www.uitestingplayground.com/click

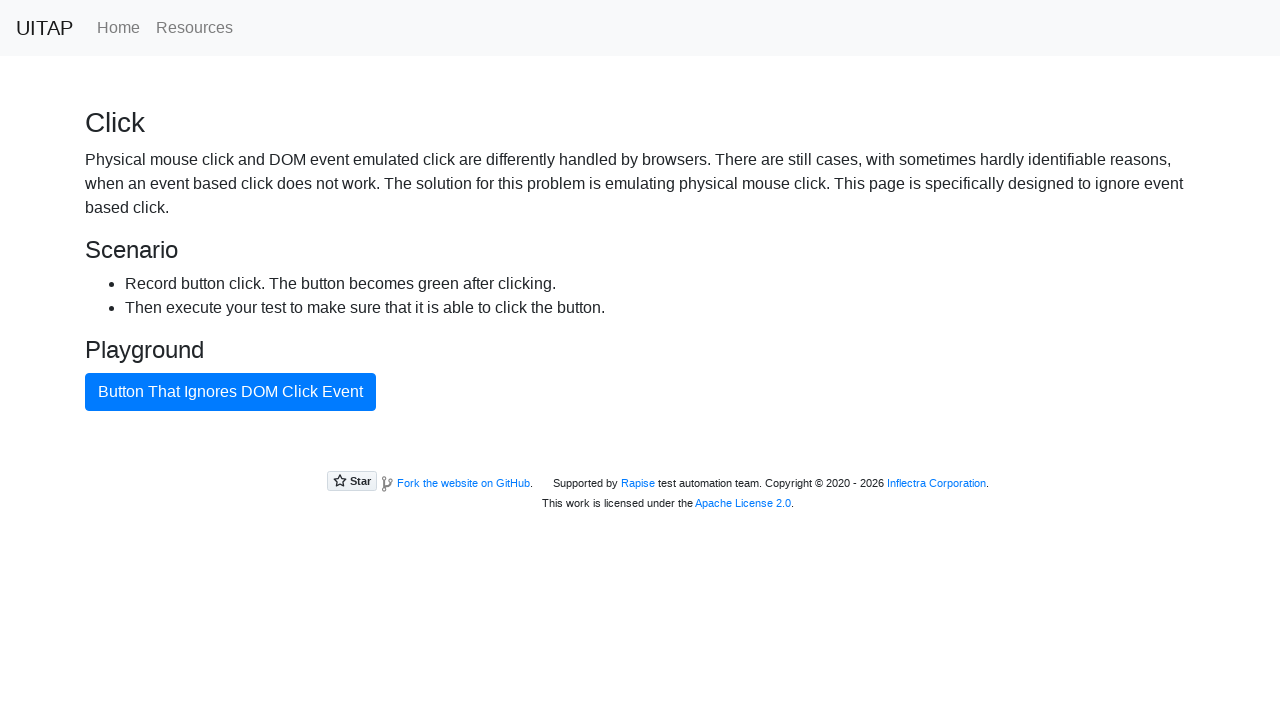

Clicked the tricky button with ID 'badButton' at (230, 392) on #badButton
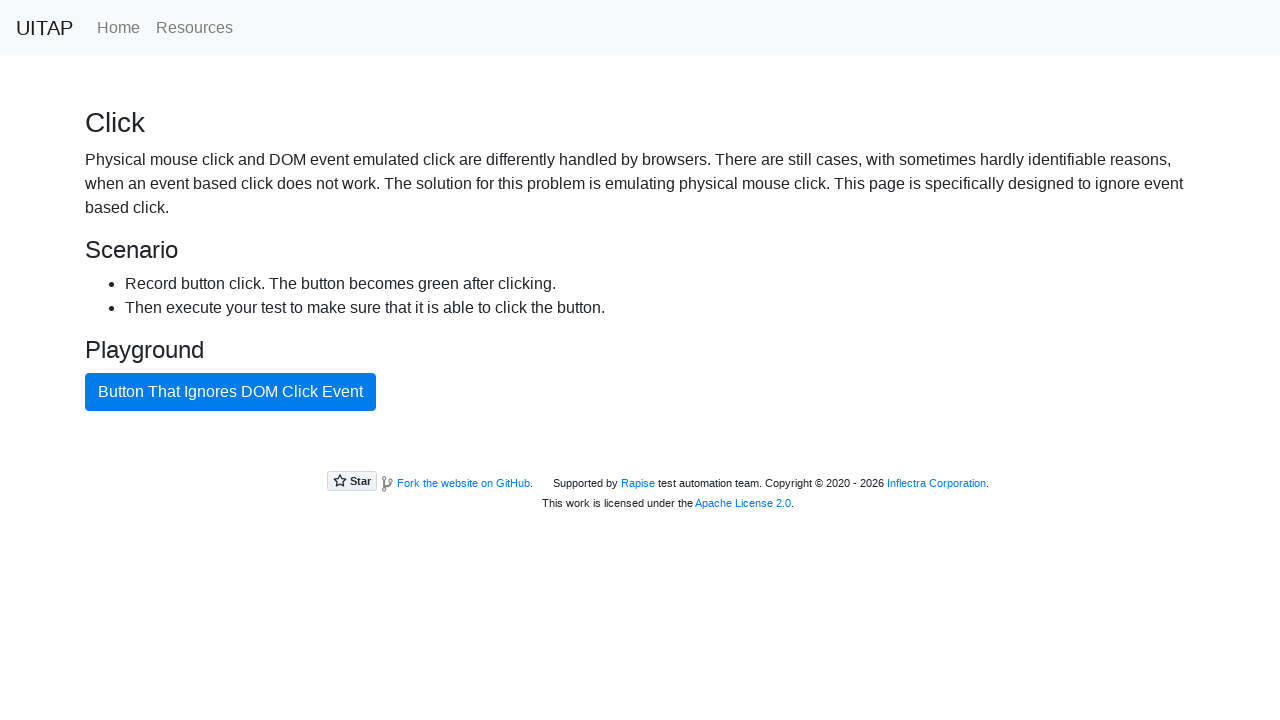

Waited 500ms for state change after button click
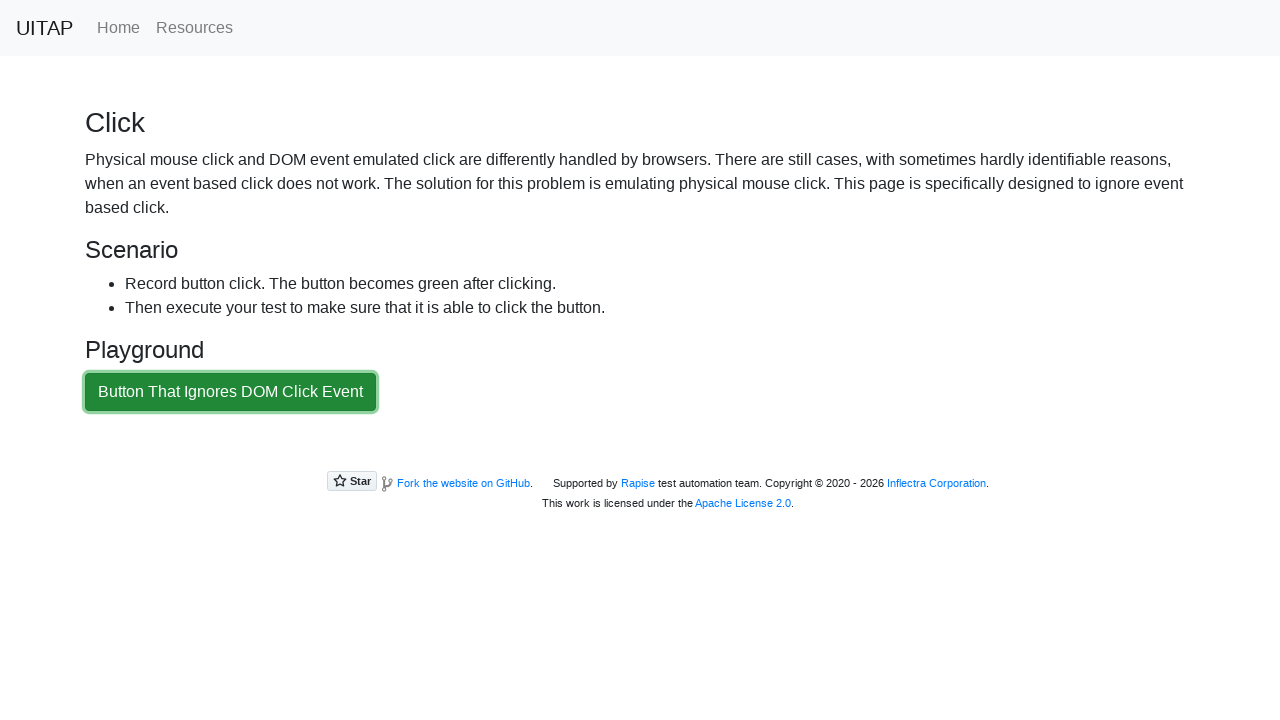

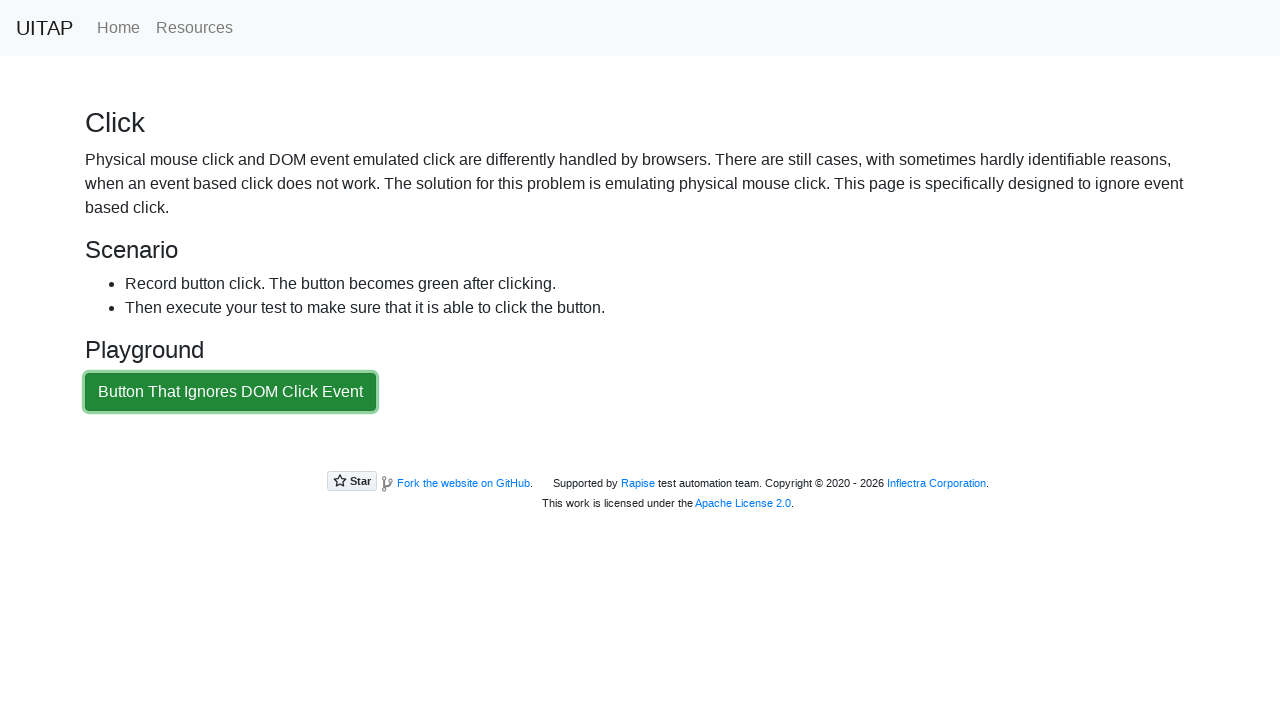